Navigates to the Azara AI dev server page and verifies it loads by checking the page title.

Starting URL: https://azara-ai-dev-server.vercel.app

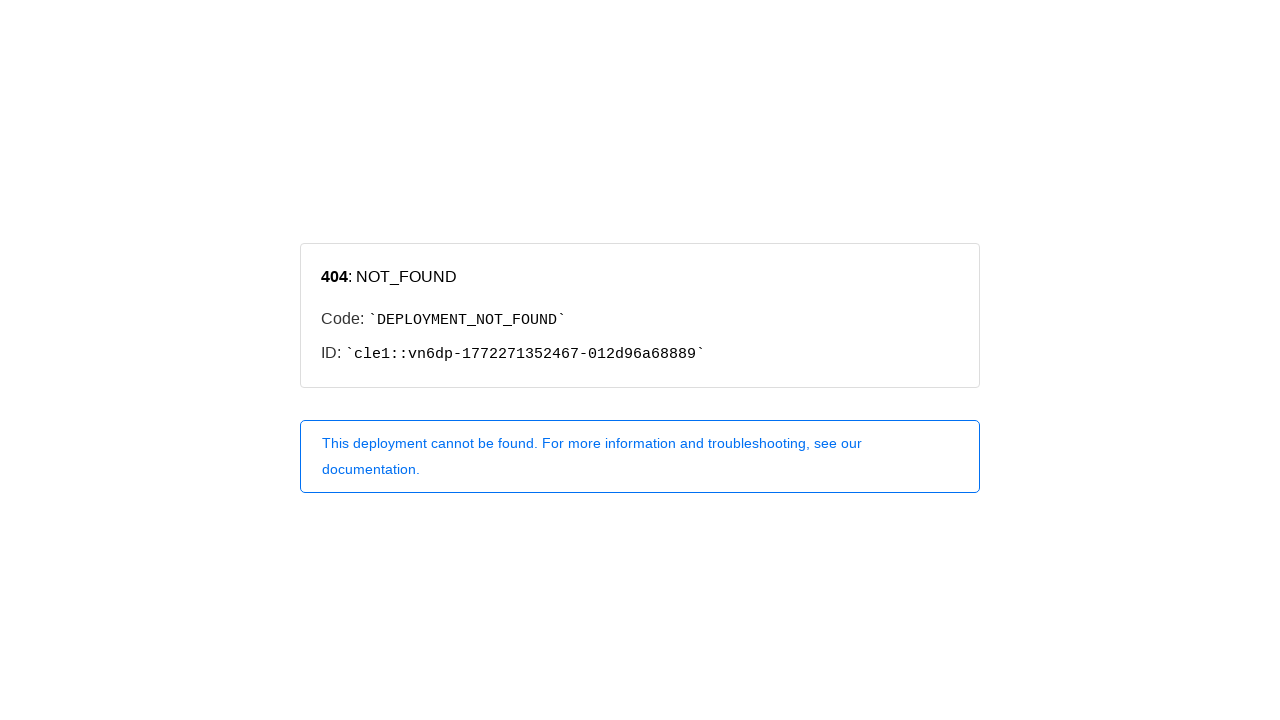

Navigated to Azara AI dev server page
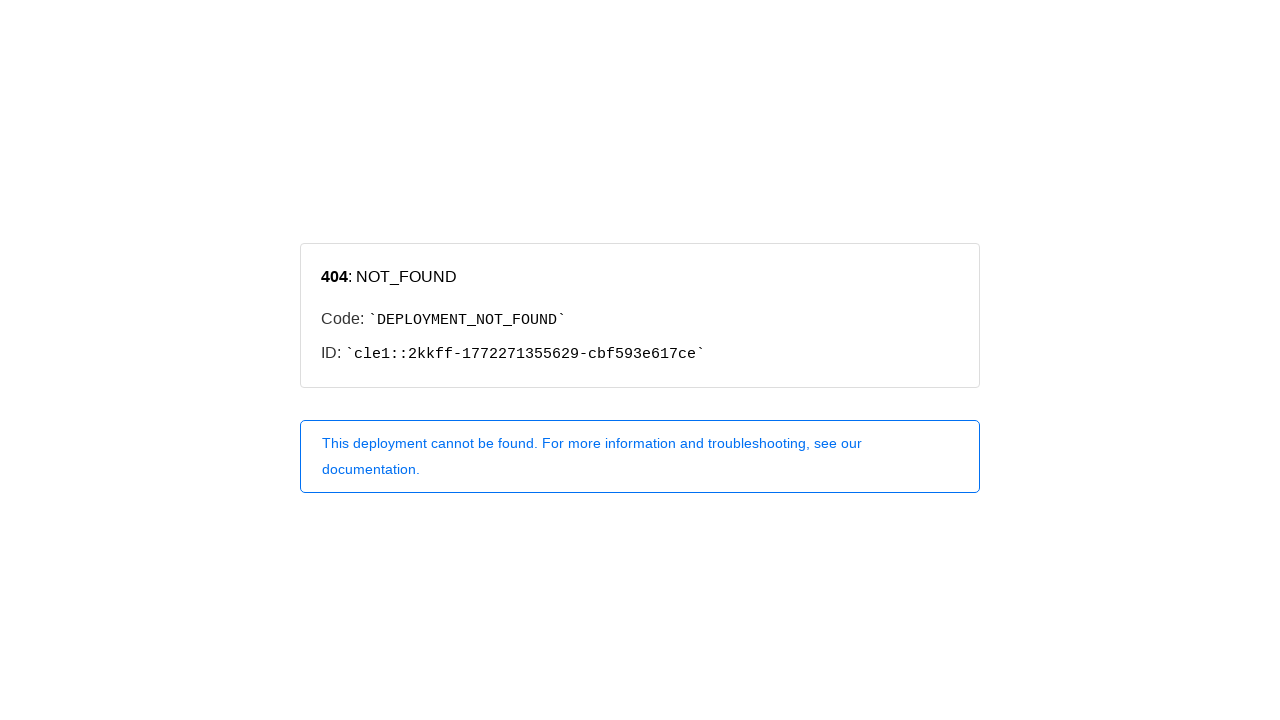

Retrieved page title: 404: NOT_FOUND
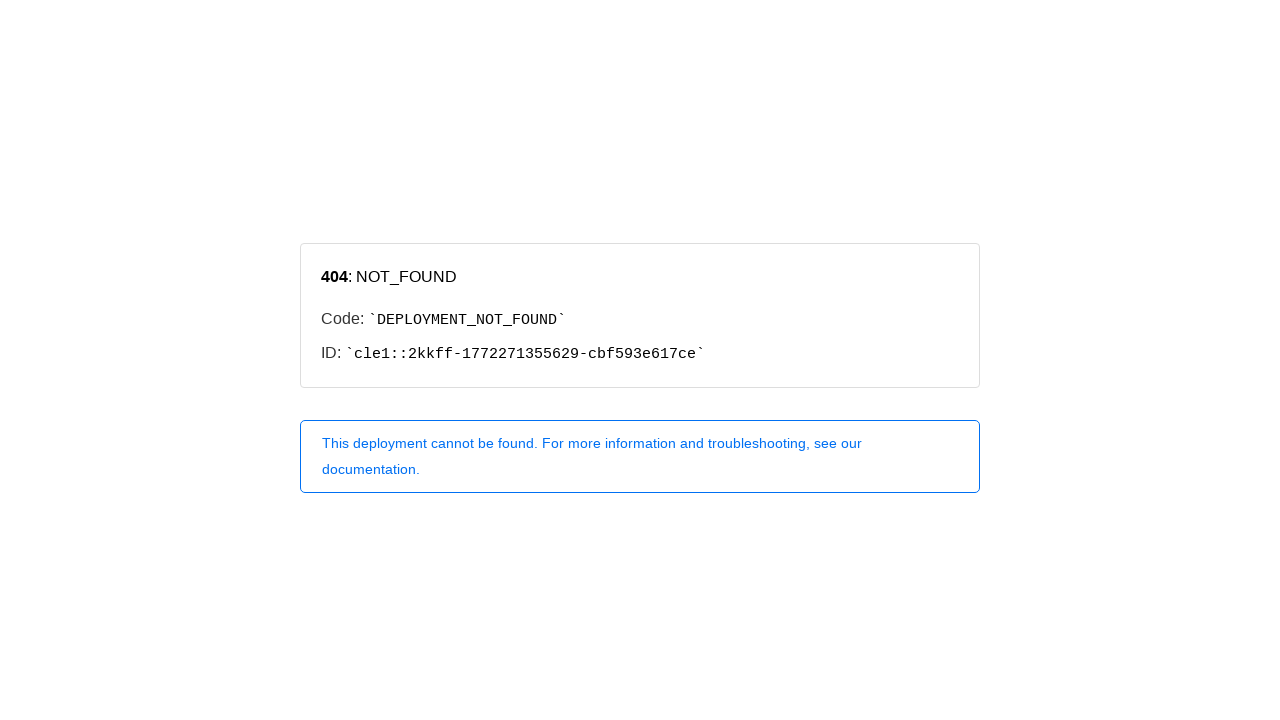

Verified page loaded with title: 404: NOT_FOUND
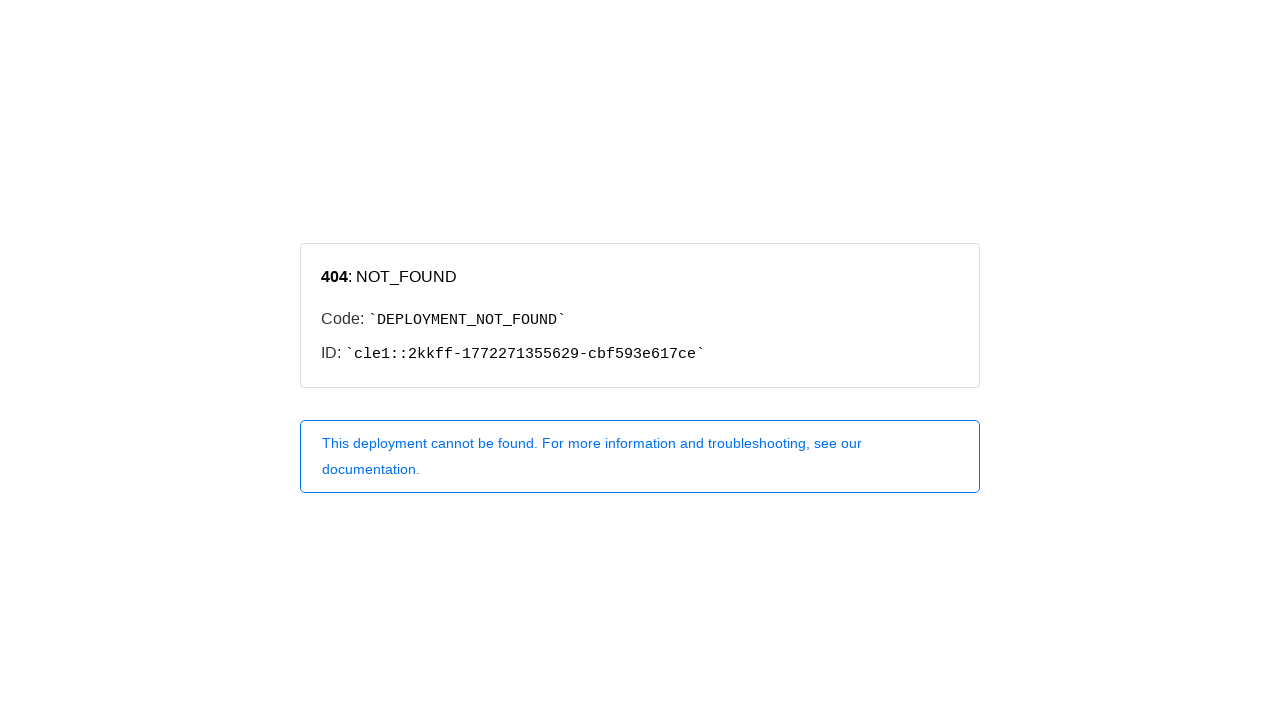

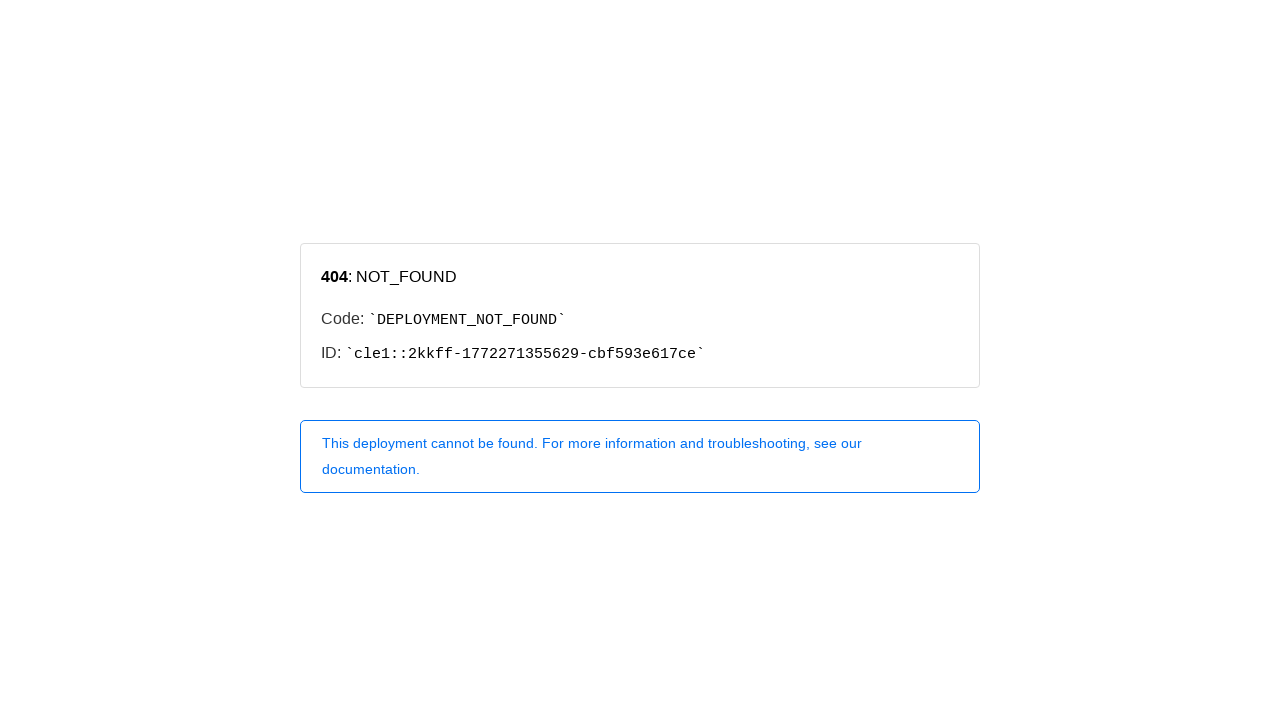